Tests the Drag & Drop Sliders feature by navigating to the slider section and dragging a range slider to a specific position.

Starting URL: https://www.lambdatest.com/selenium-playground

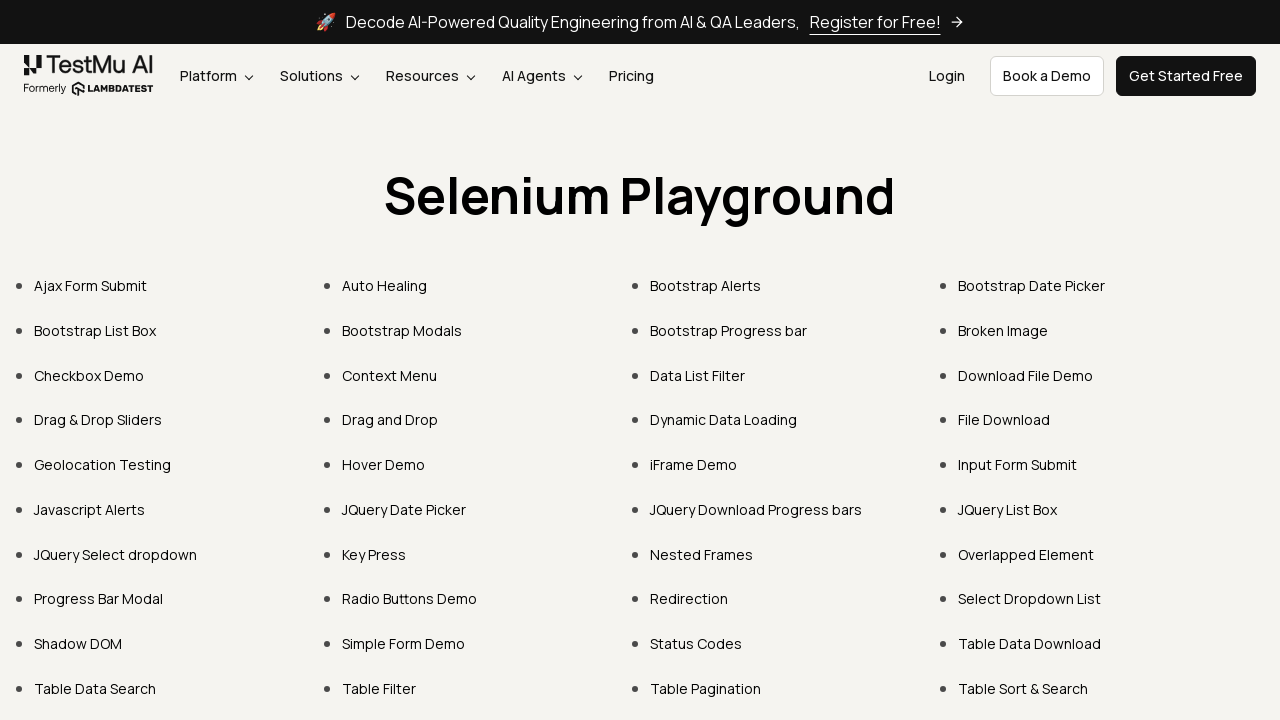

Scrolled to 'Drag & Drop Sliders' section
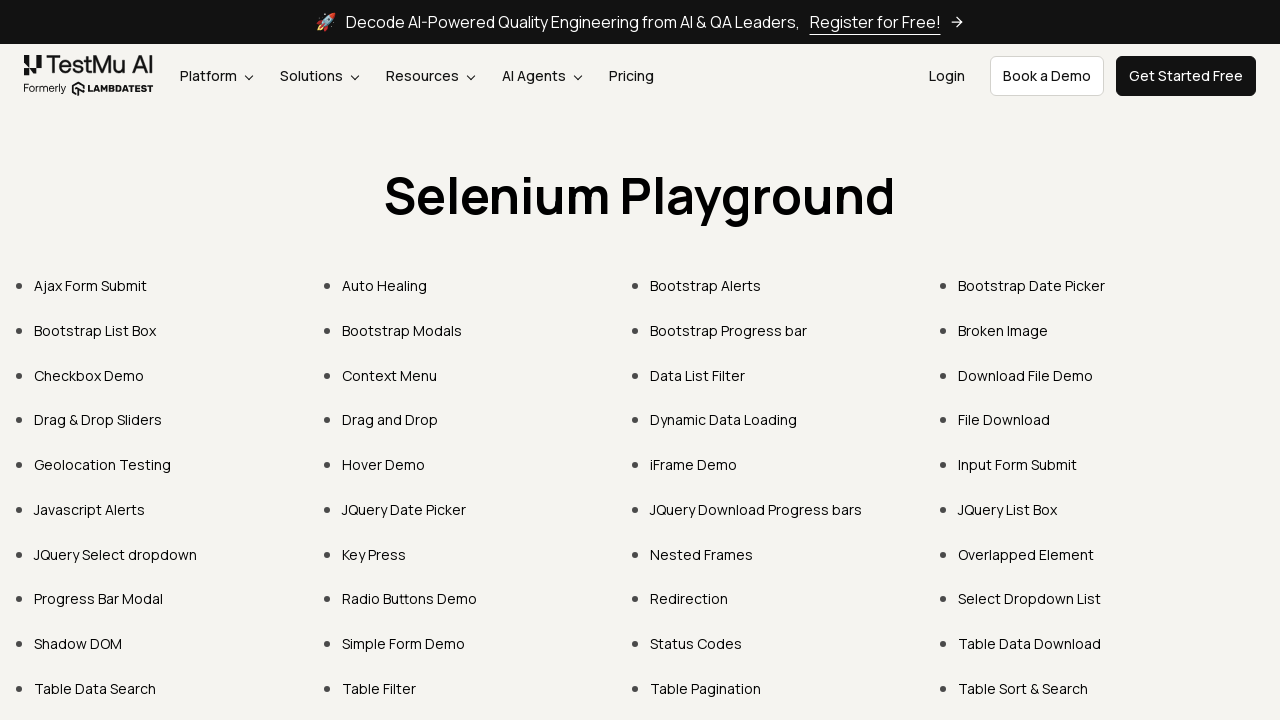

Clicked on 'Drag & Drop Sliders' link at (98, 420) on internal:text="Drag & Drop Sliders"i
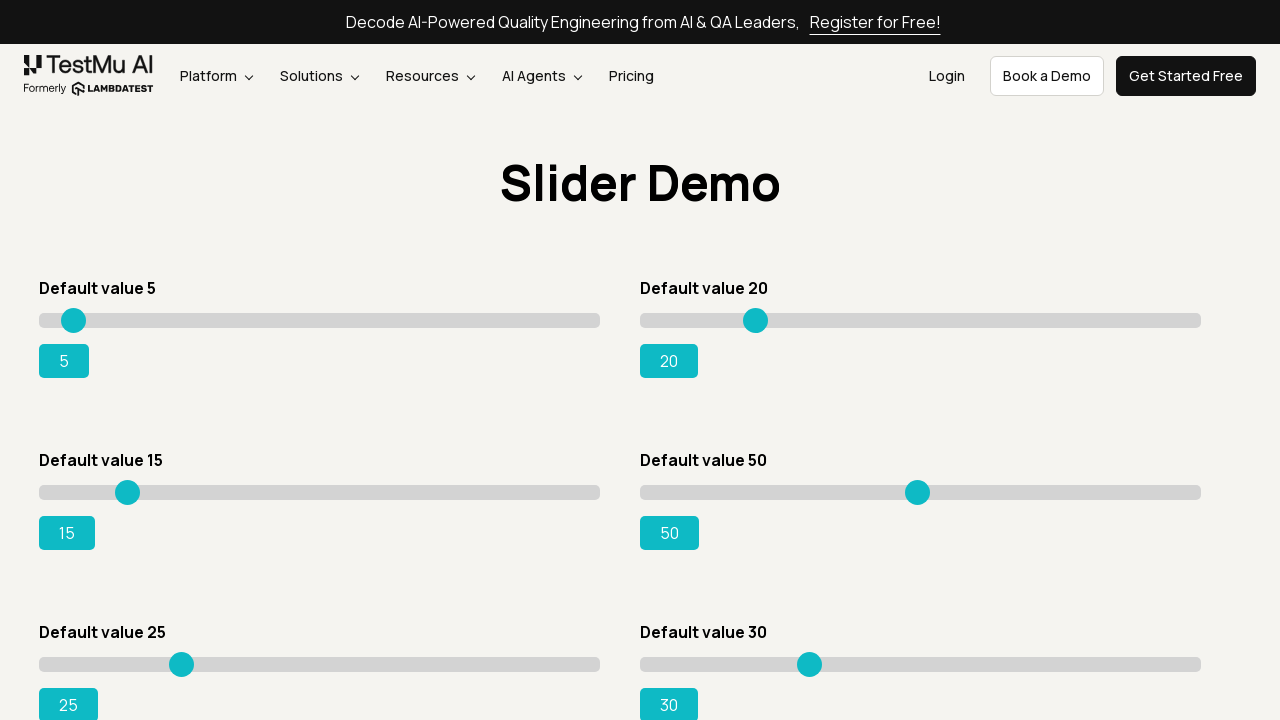

Located the third range slider element
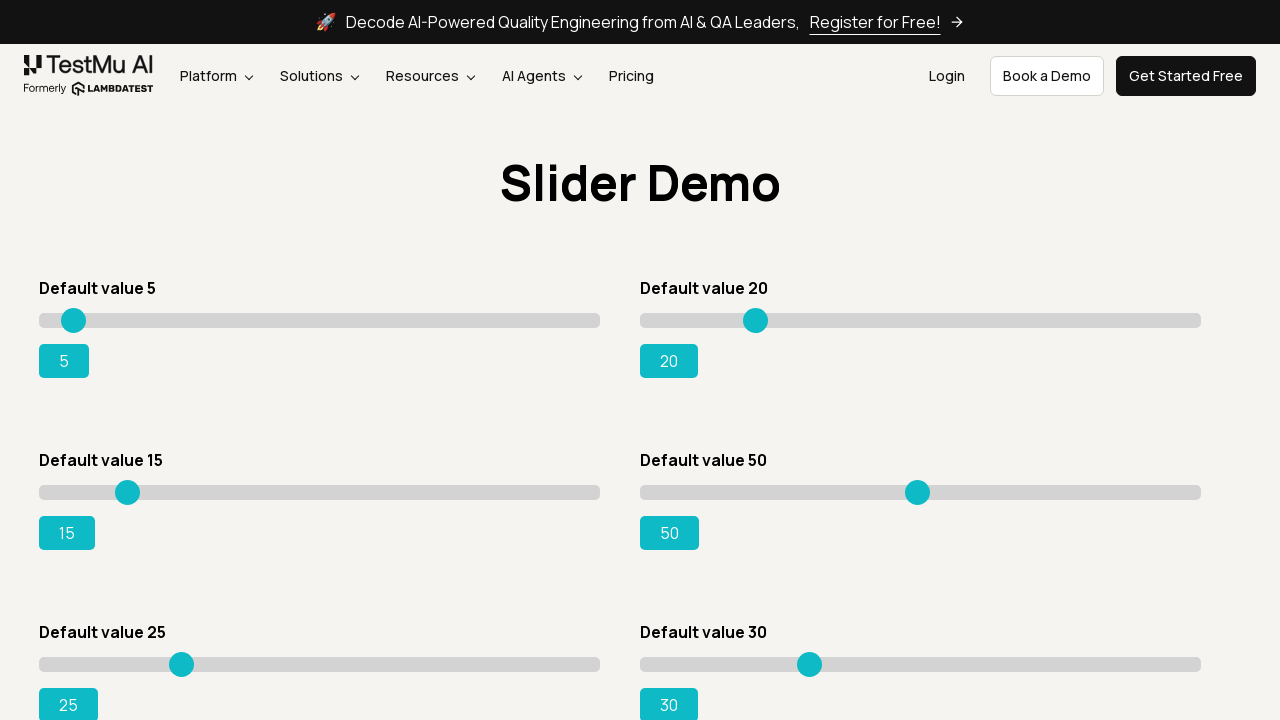

Dragged slider to first position (x: 105) at (144, 486)
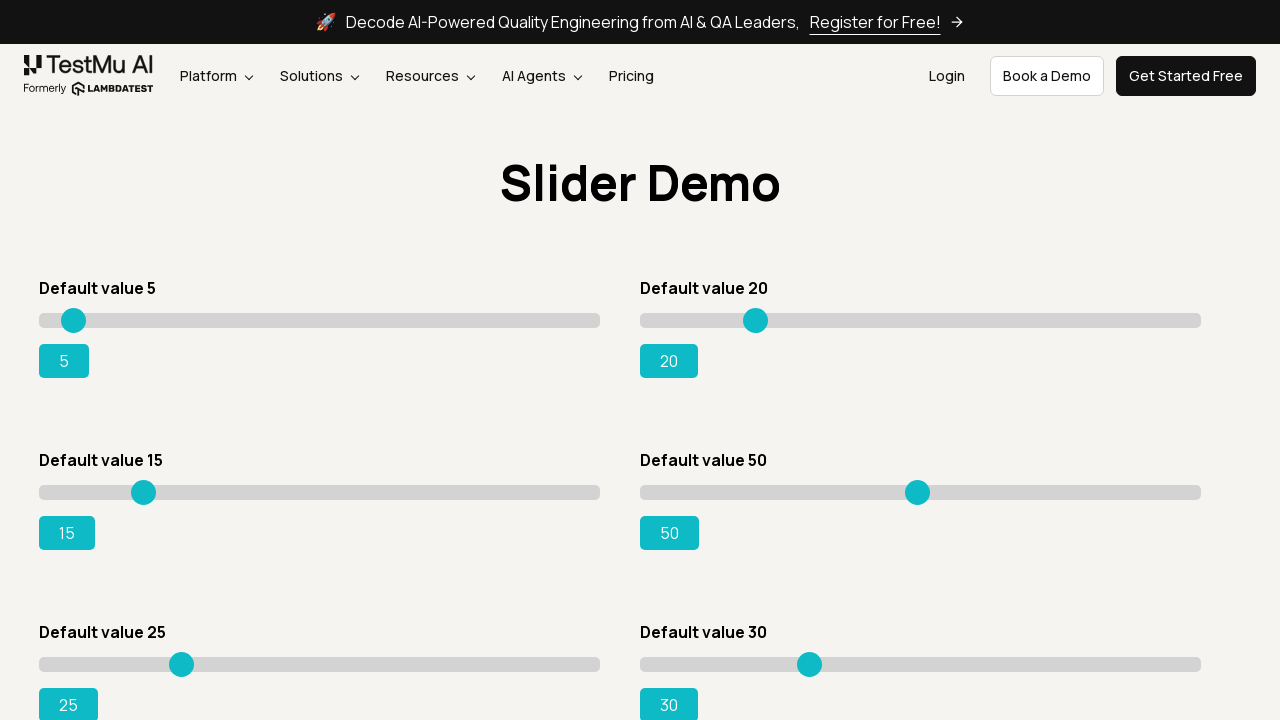

Dragged slider to target position (x: 255) at (294, 486)
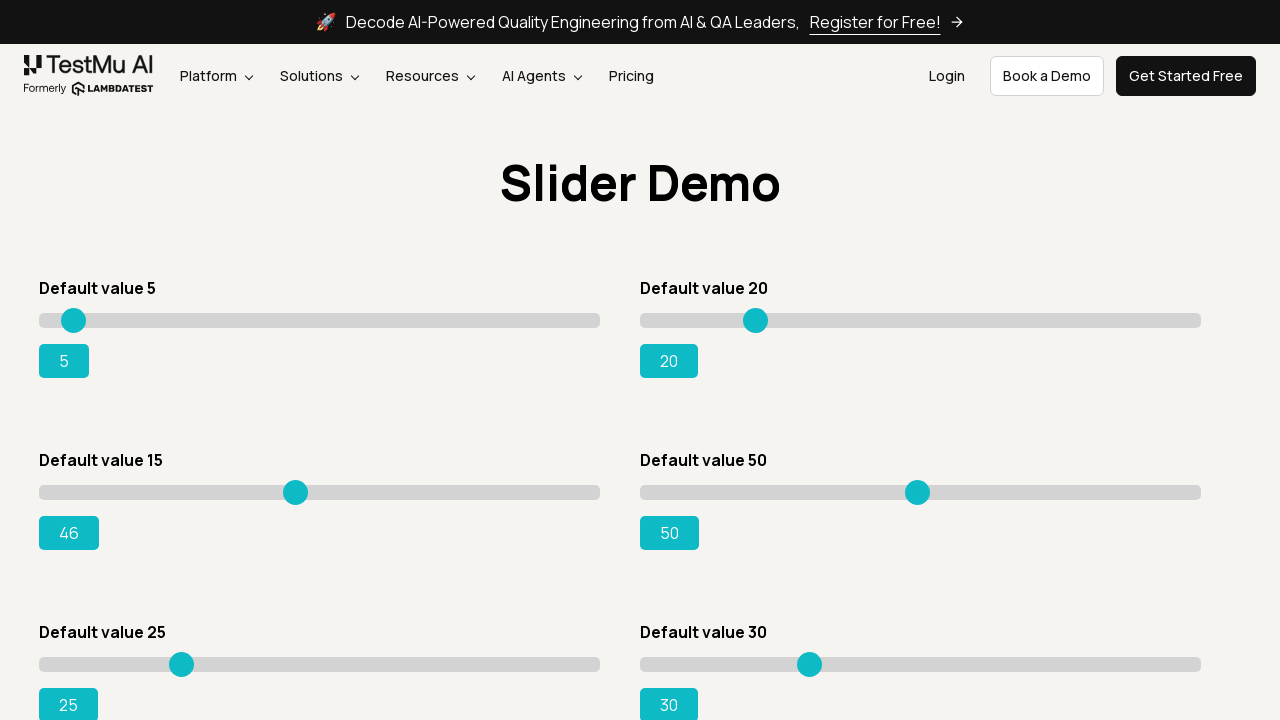

Range success element loaded after slider drag completed
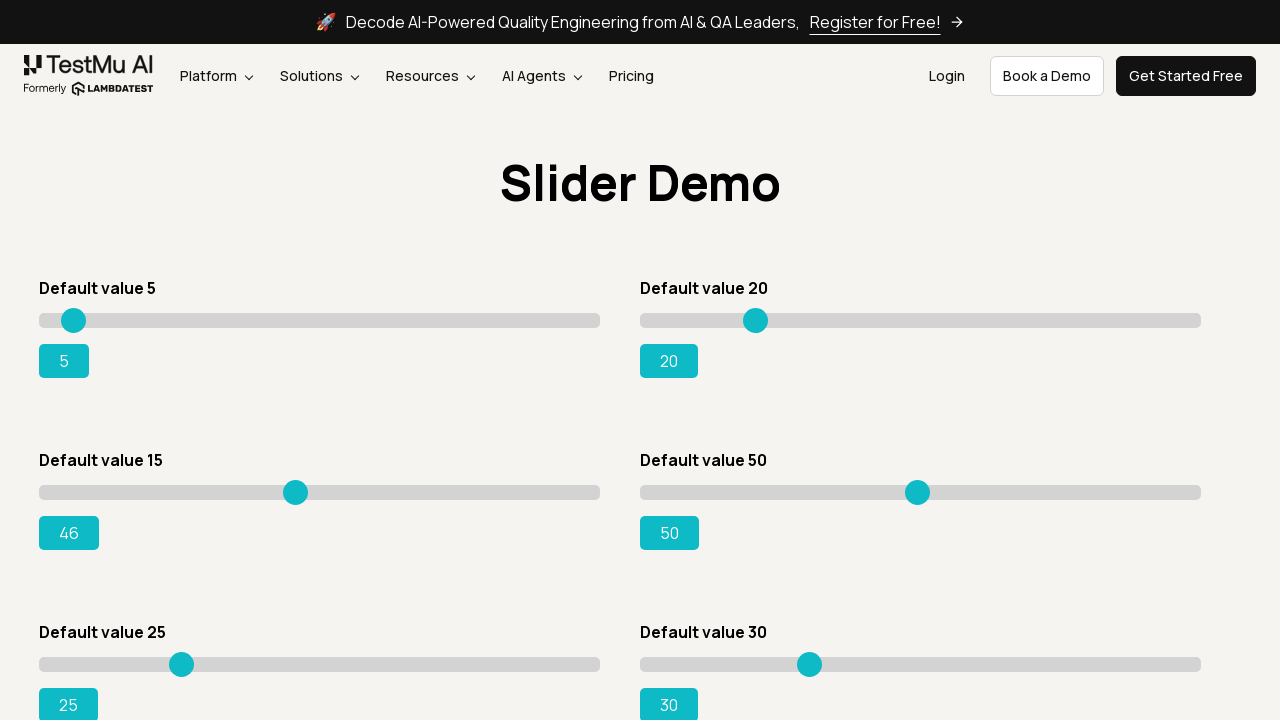

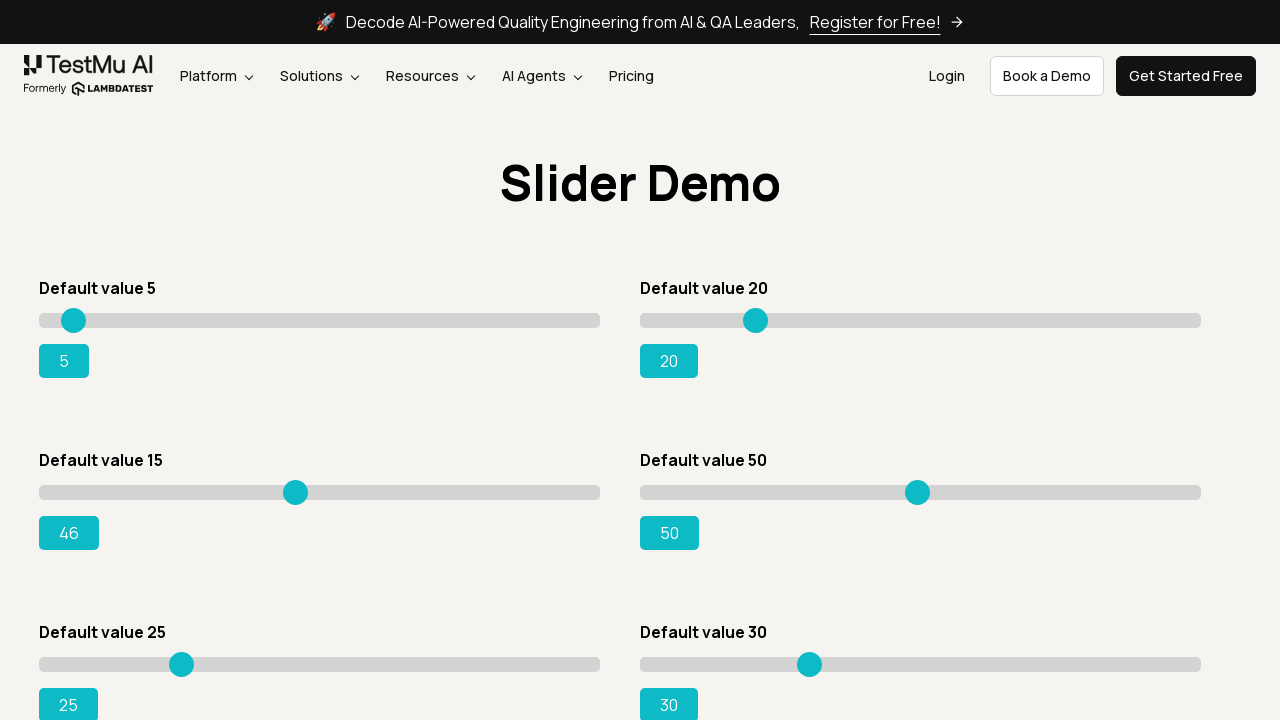